Tests drag and drop functionality by dragging column A to column B and verifying the headers swap positions

Starting URL: https://the-internet.herokuapp.com/drag_and_drop

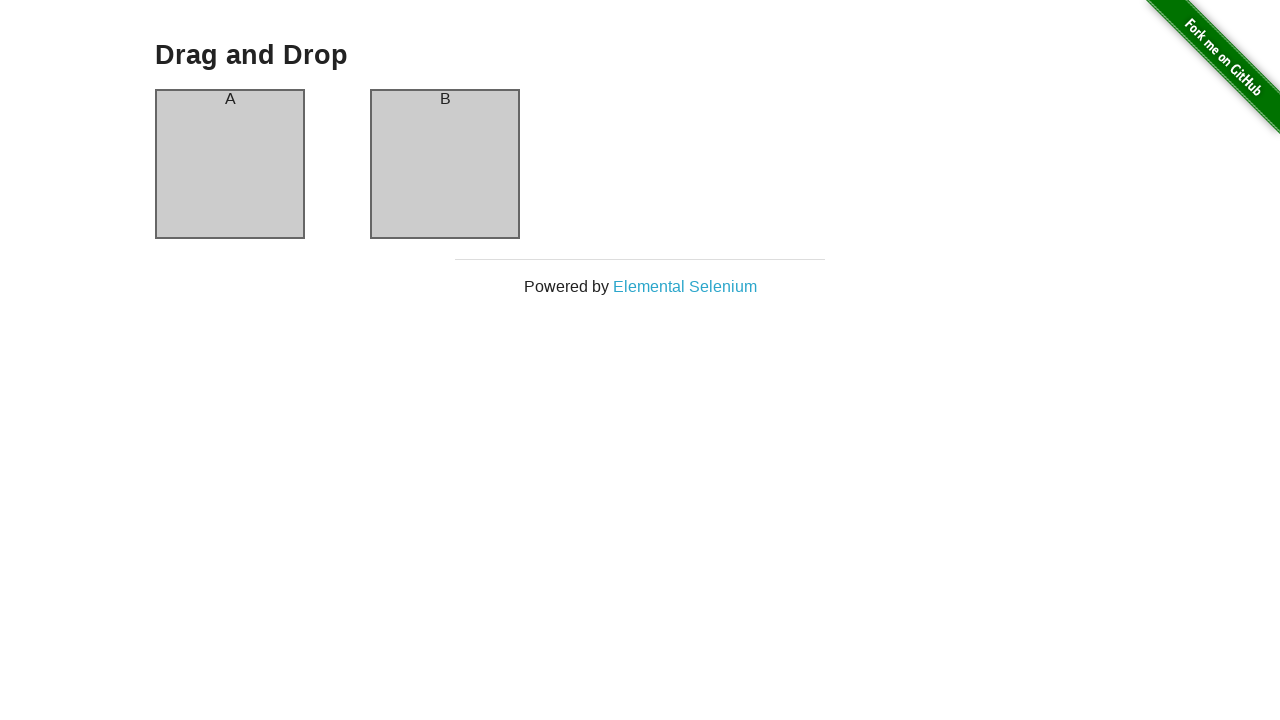

Verified column A header shows 'A' before drag
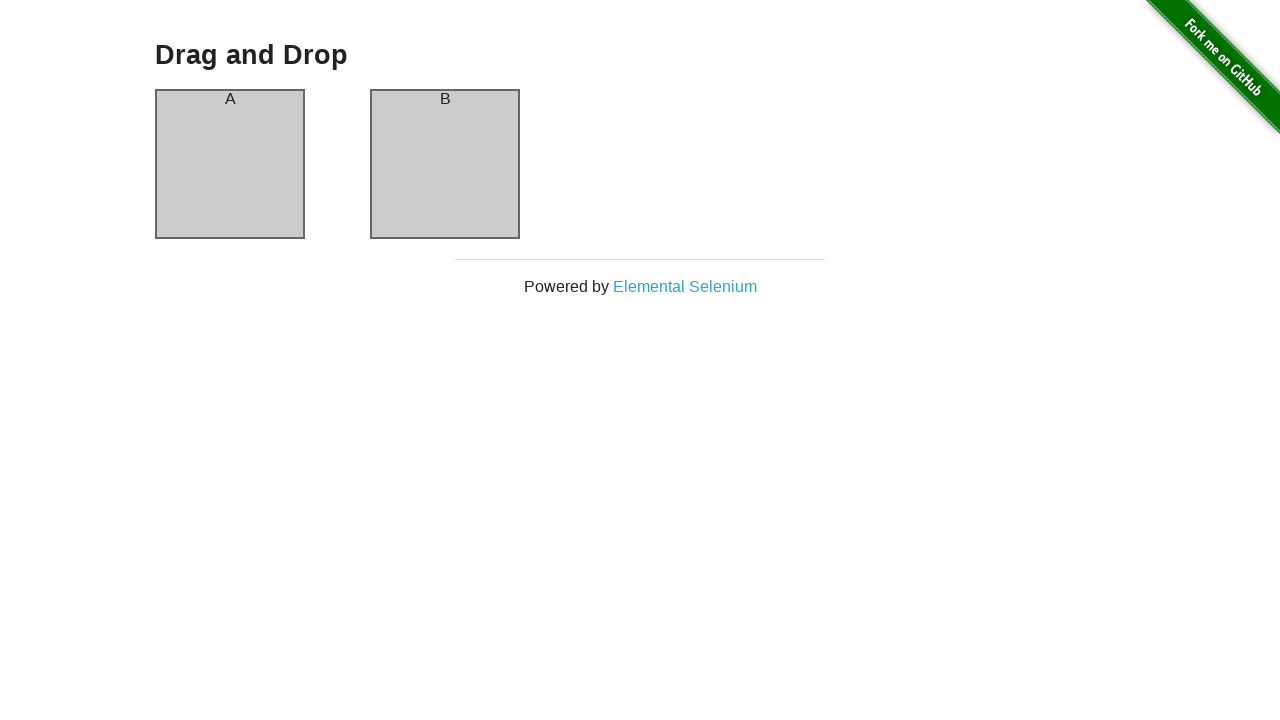

Verified column B header shows 'B' before drag
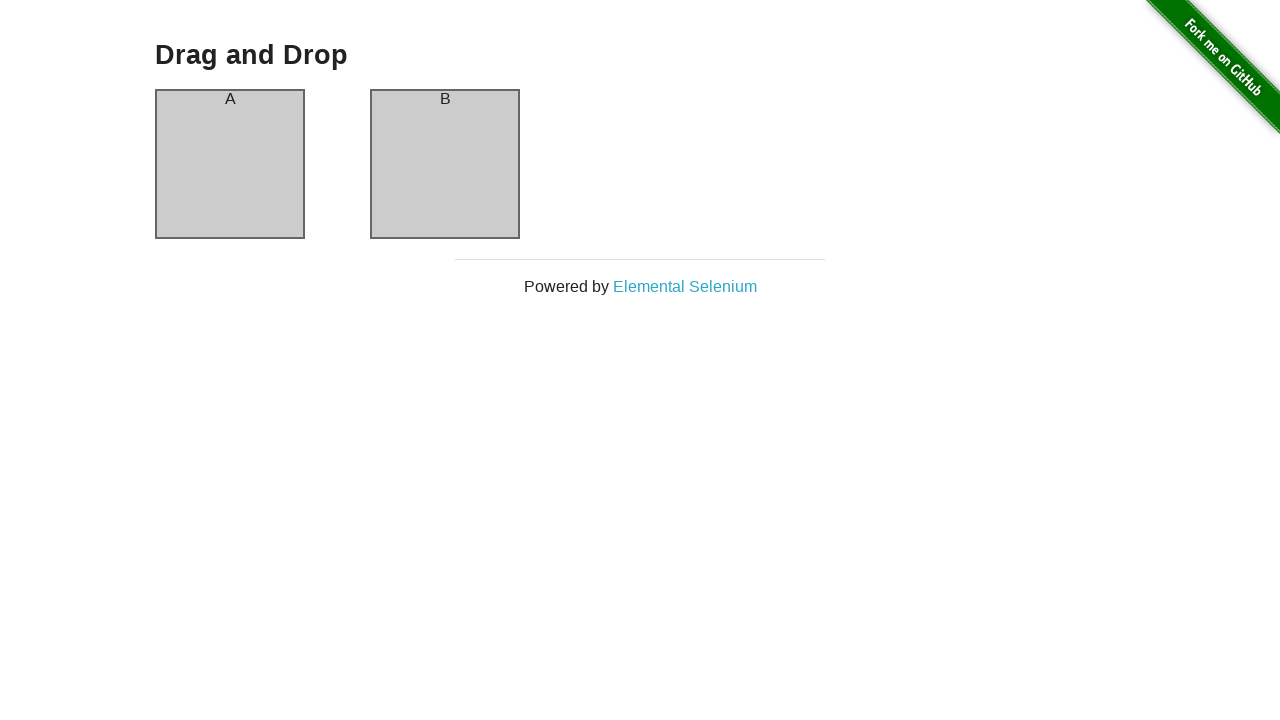

Dragged column A to column B at (445, 164)
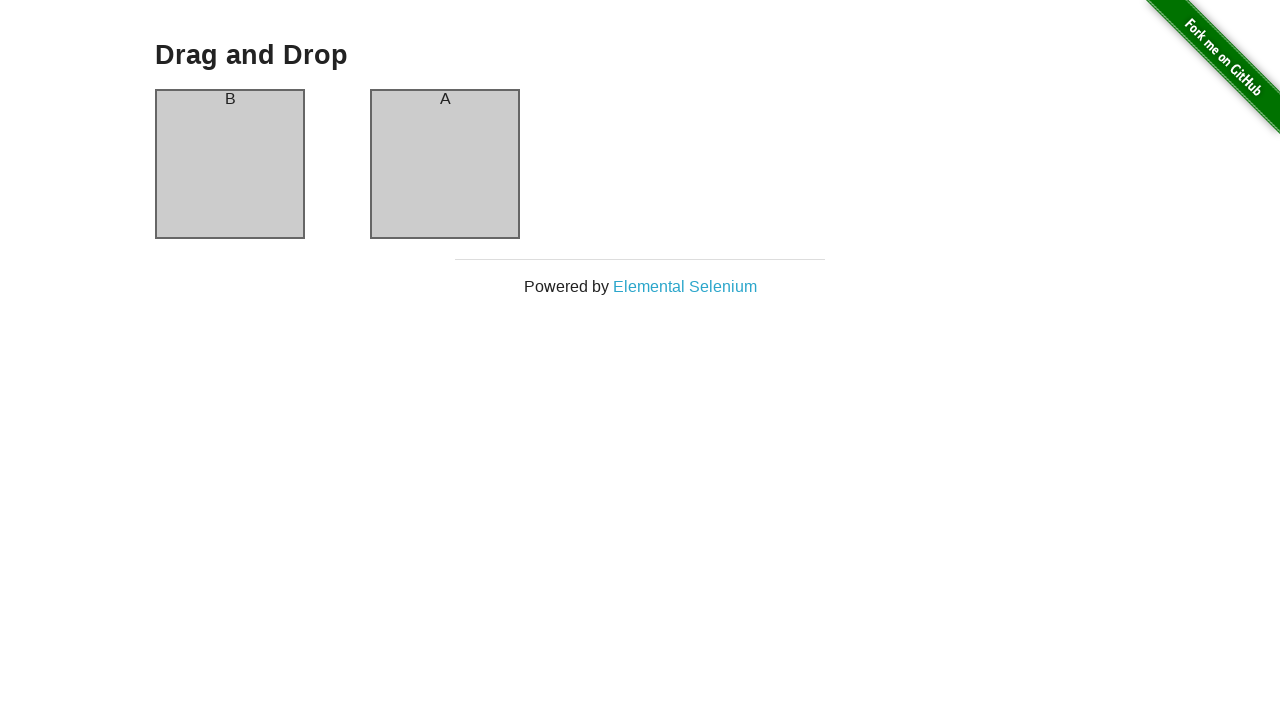

Verified column A header now shows 'B' after drag
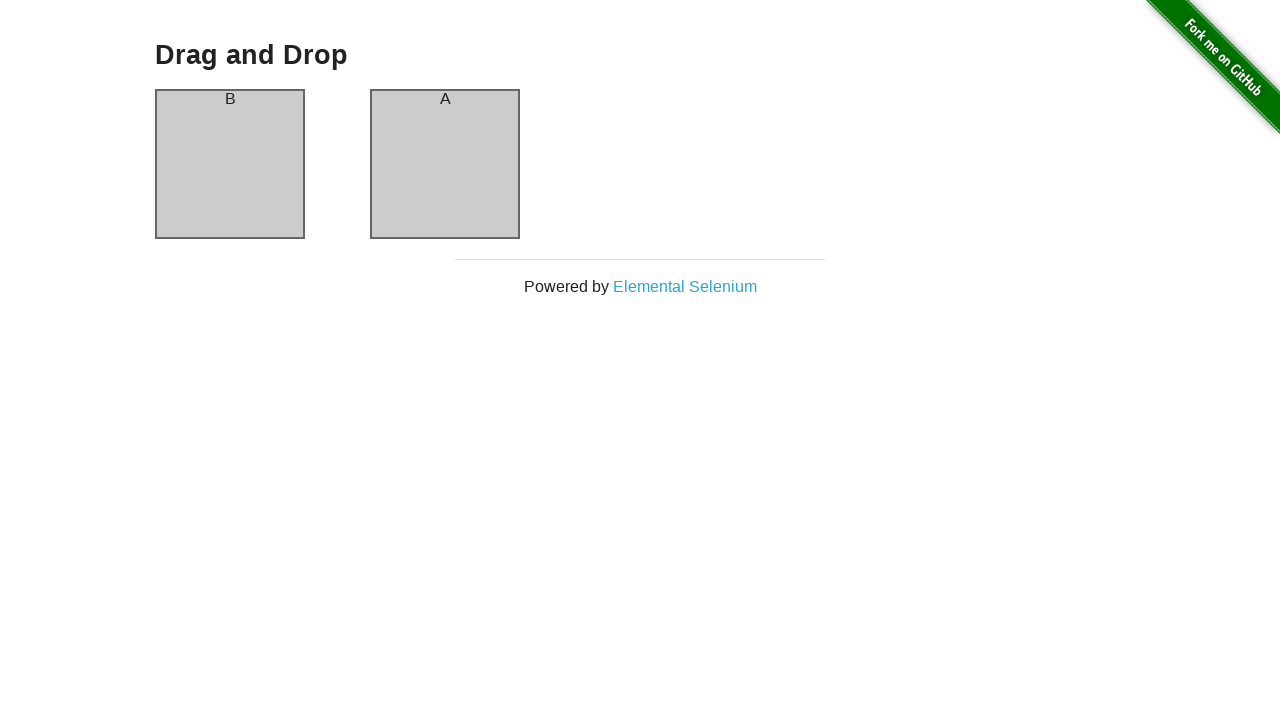

Verified column B header now shows 'A' after drag
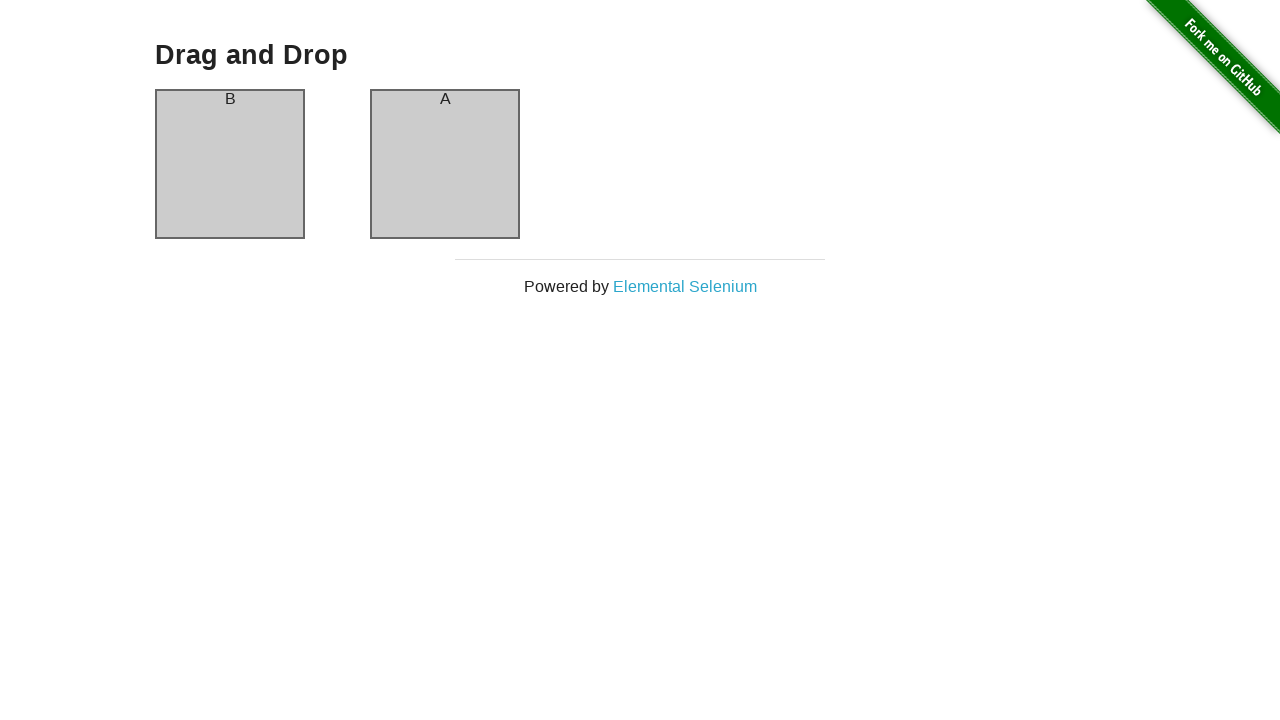

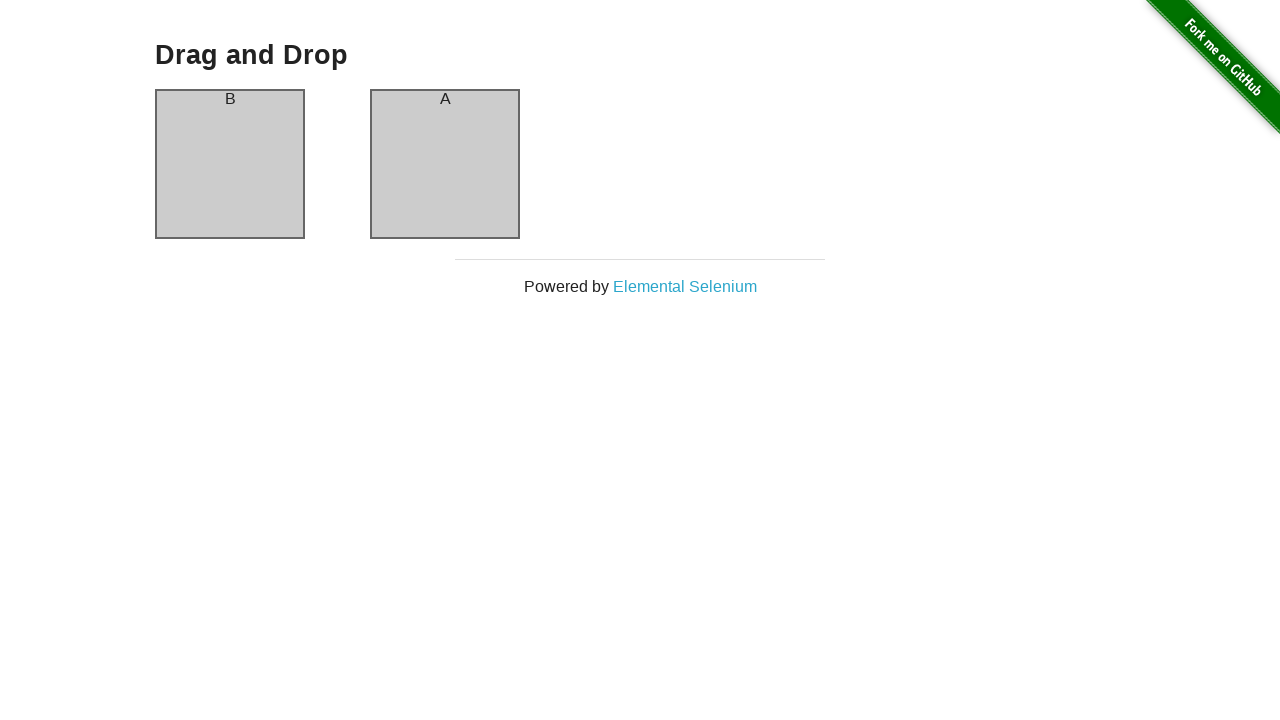